Tests JavaScript confirmation alert handling by clicking a button to trigger an alert dialog, accepting it, and verifying the result message displays "You clicked: Ok"

Starting URL: http://the-internet.herokuapp.com/javascript_alerts

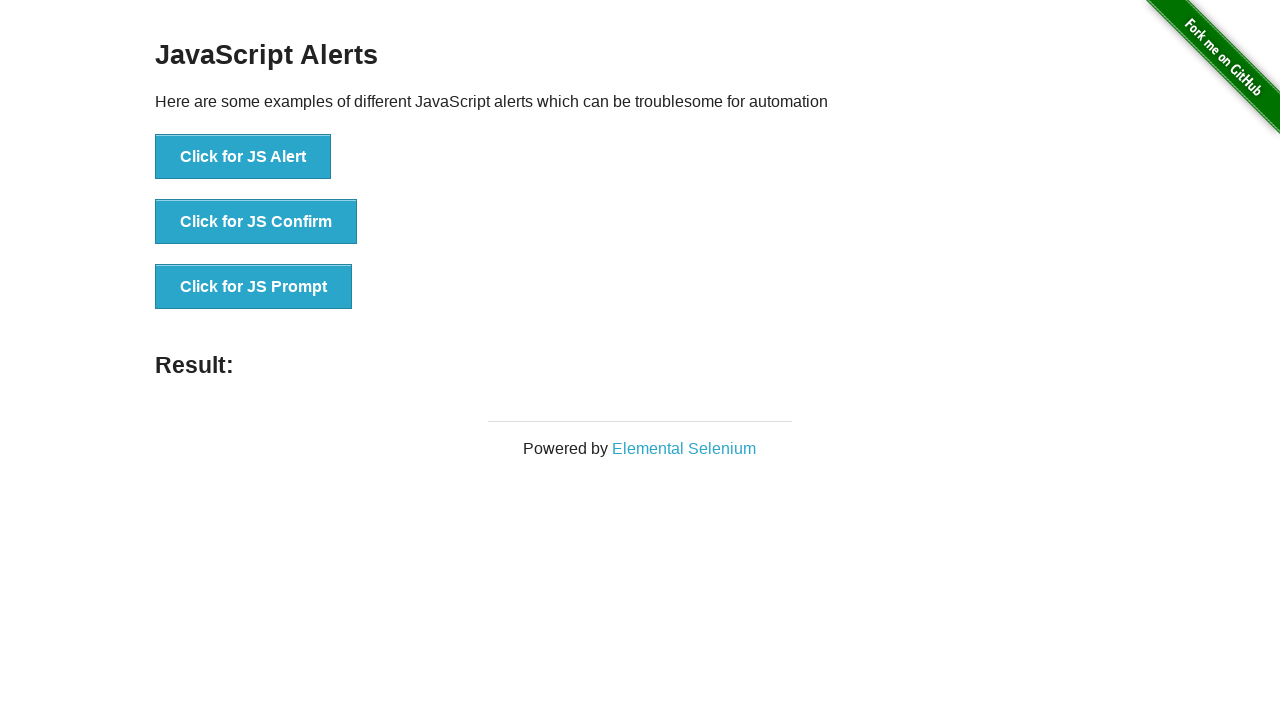

Clicked the second button to trigger JavaScript confirmation alert at (256, 222) on .example li:nth-child(2) button
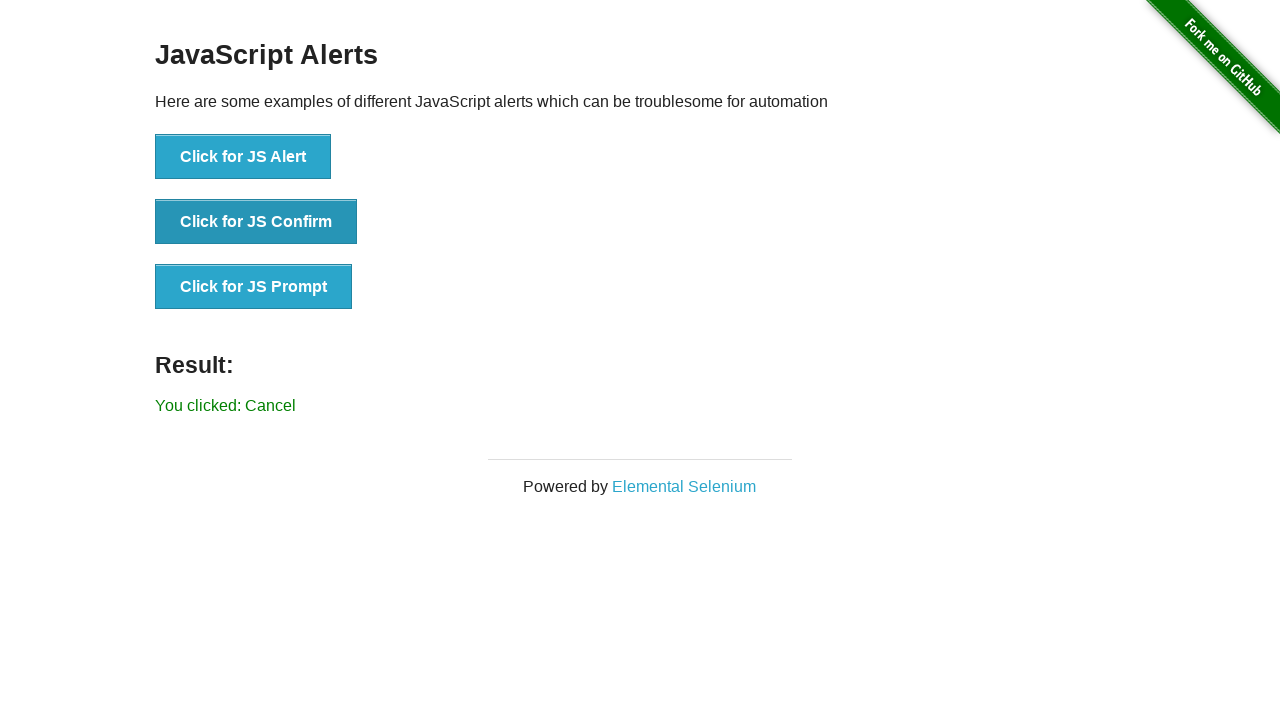

Set up dialog handler to accept alerts
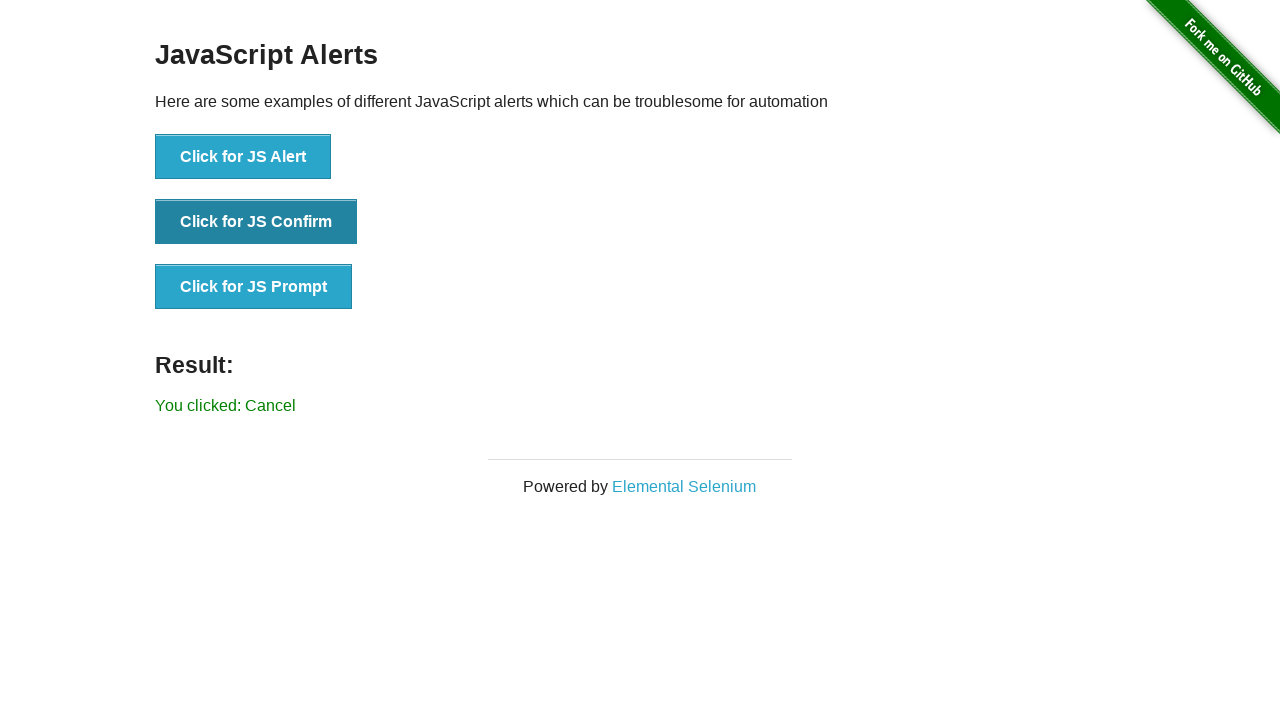

Clicked the second button again to trigger alert with handler ready at (256, 222) on .example li:nth-child(2) button
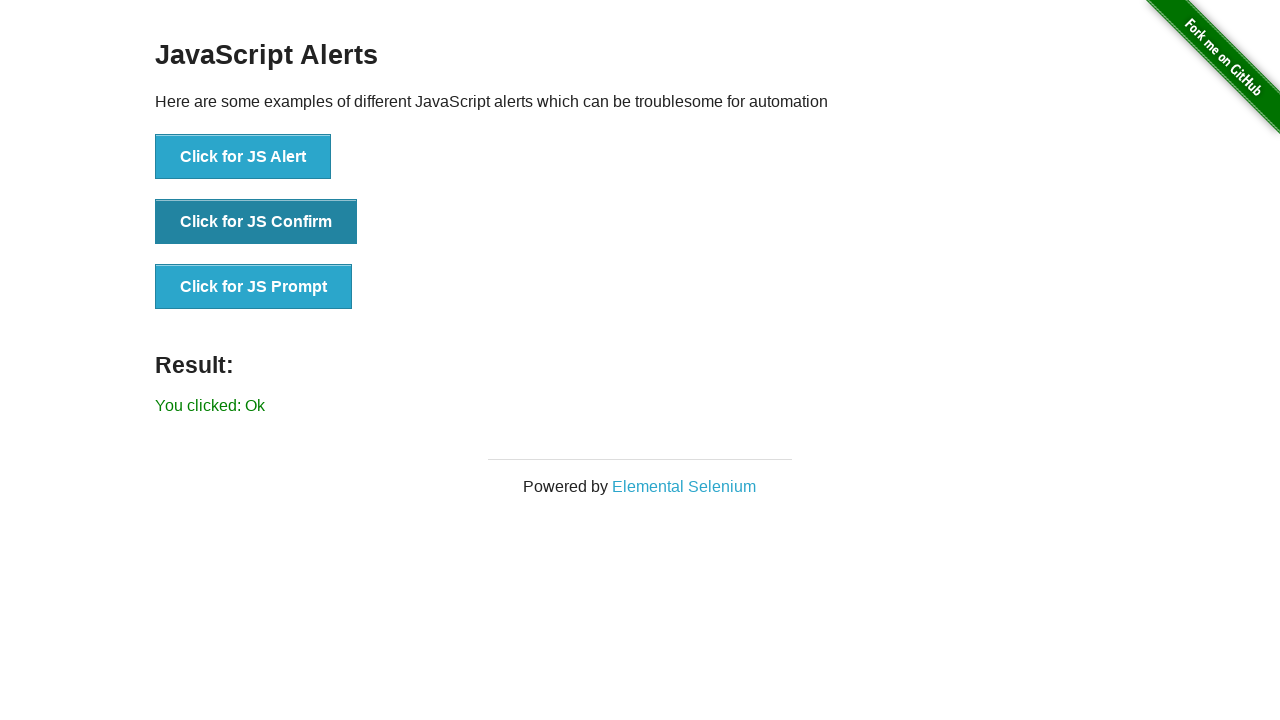

Waited for result message to appear
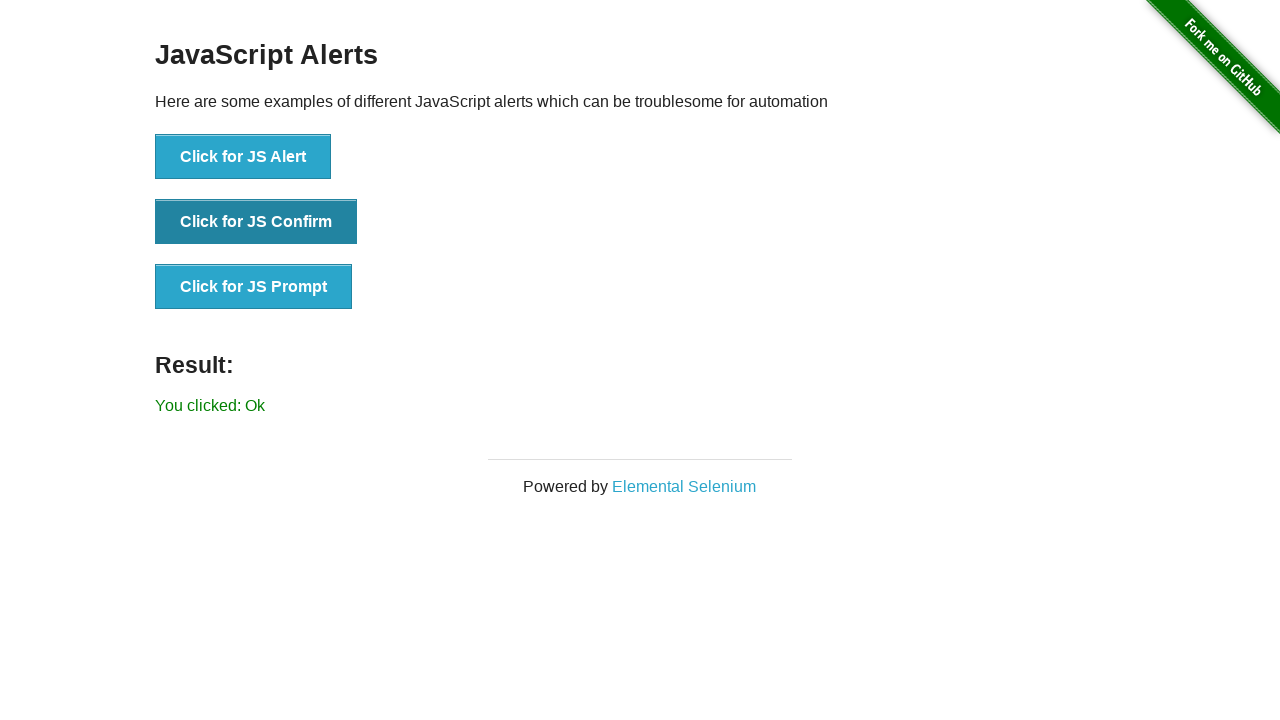

Retrieved result text content
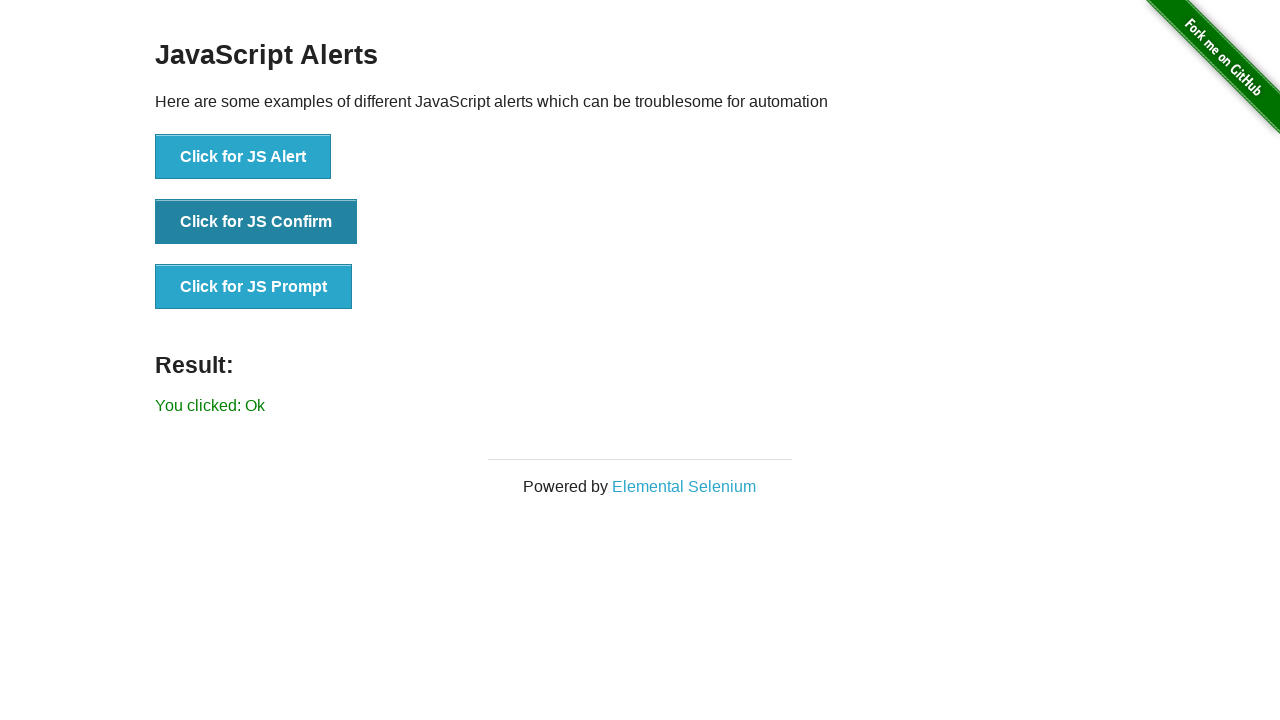

Verified result text equals 'You clicked: Ok'
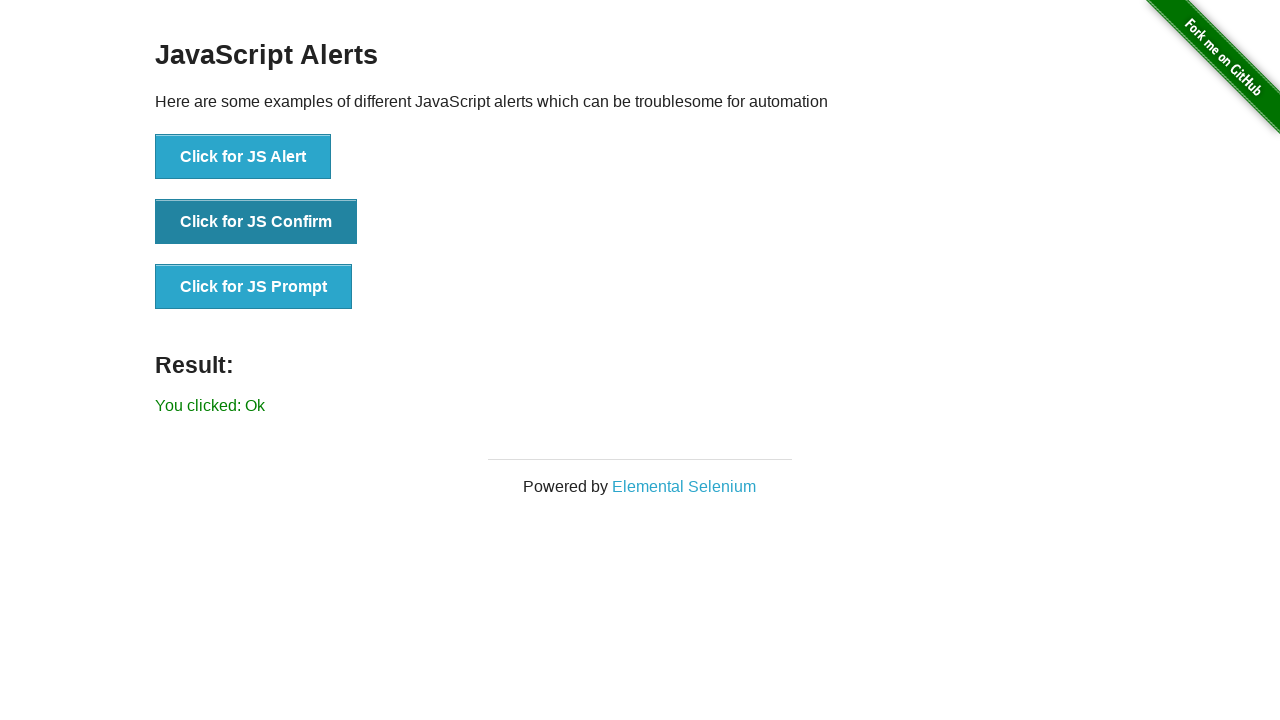

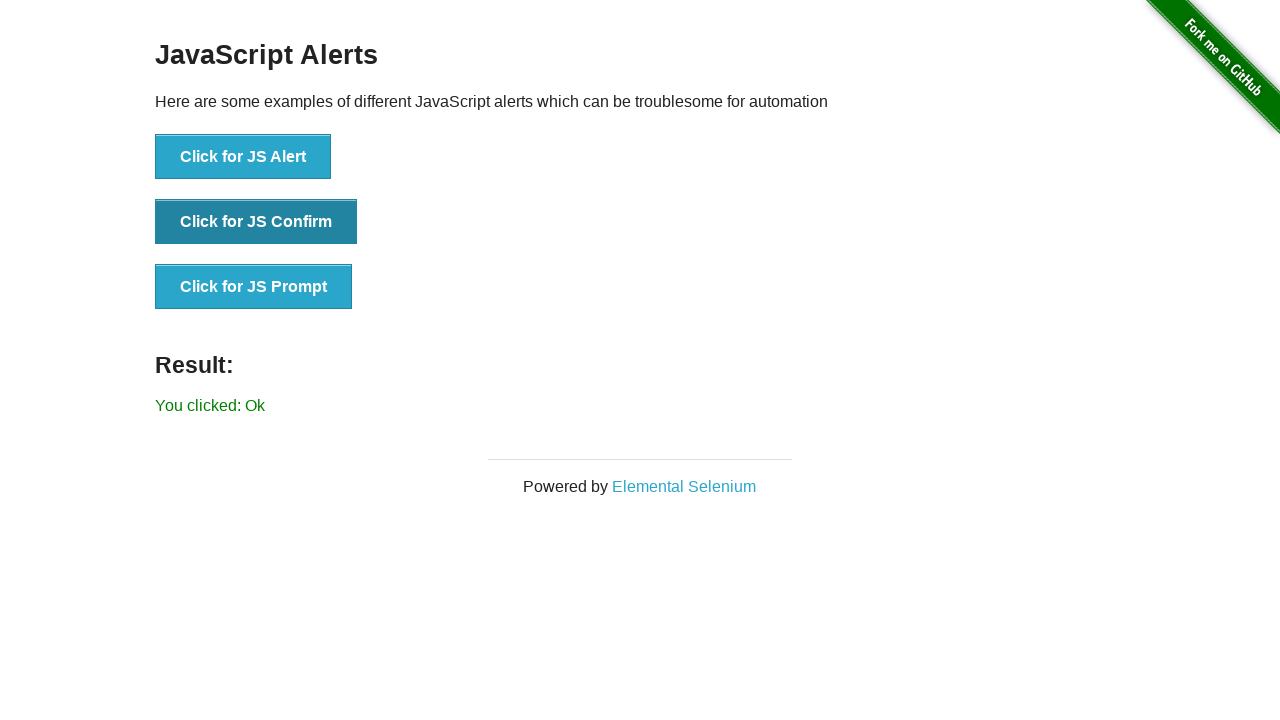